Tests keyboard action by performing a Ctrl+A (select all) key combination on a practice page

Starting URL: https://www.letskodeit.com/practice

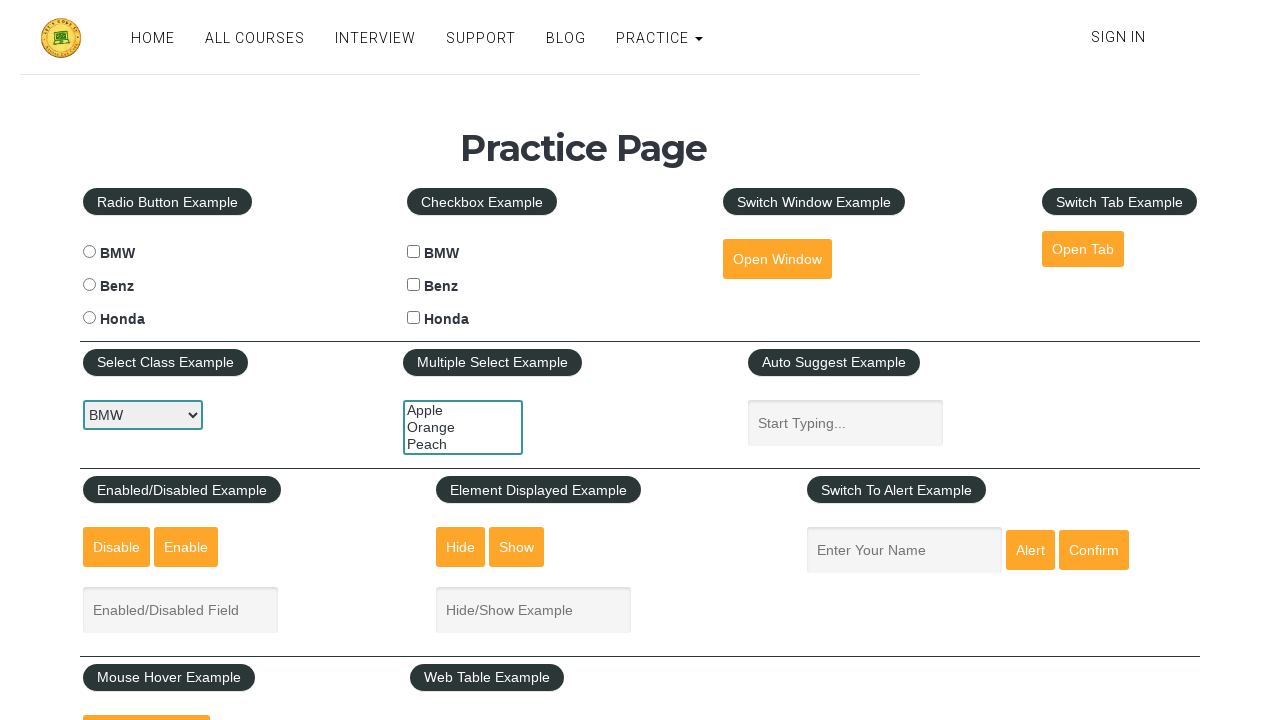

Pressed Ctrl+A to select all content on the practice page
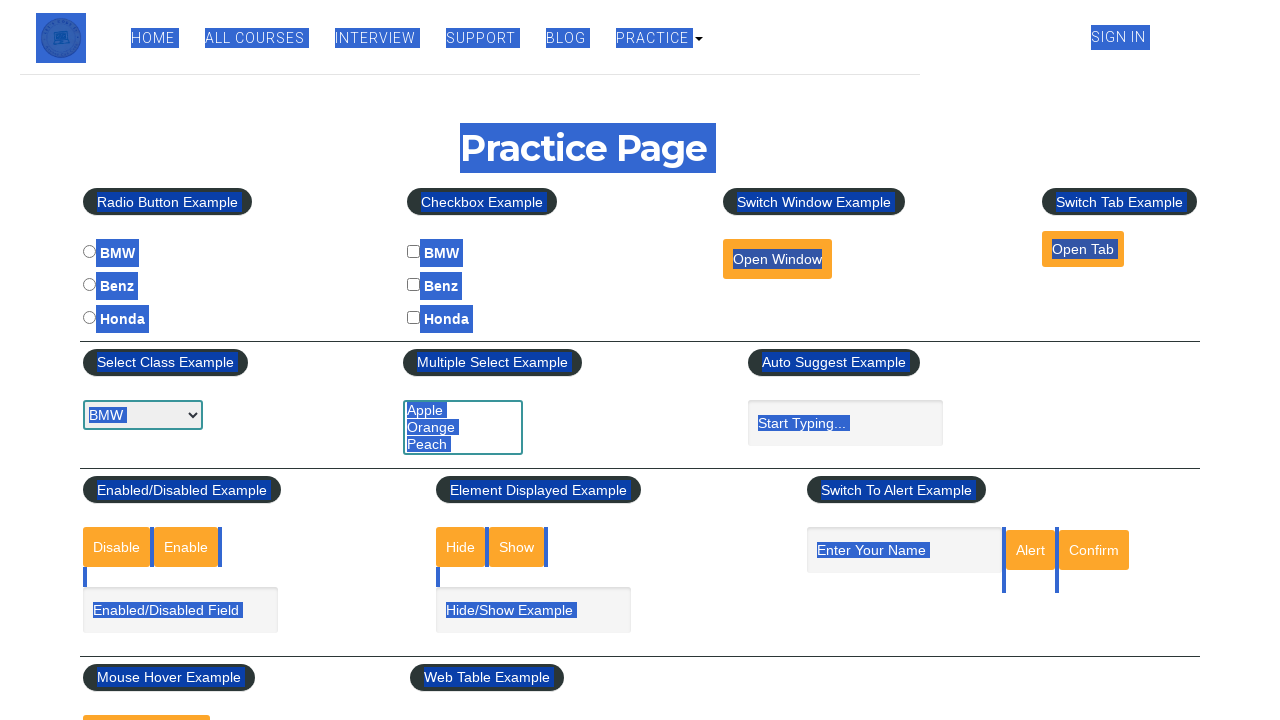

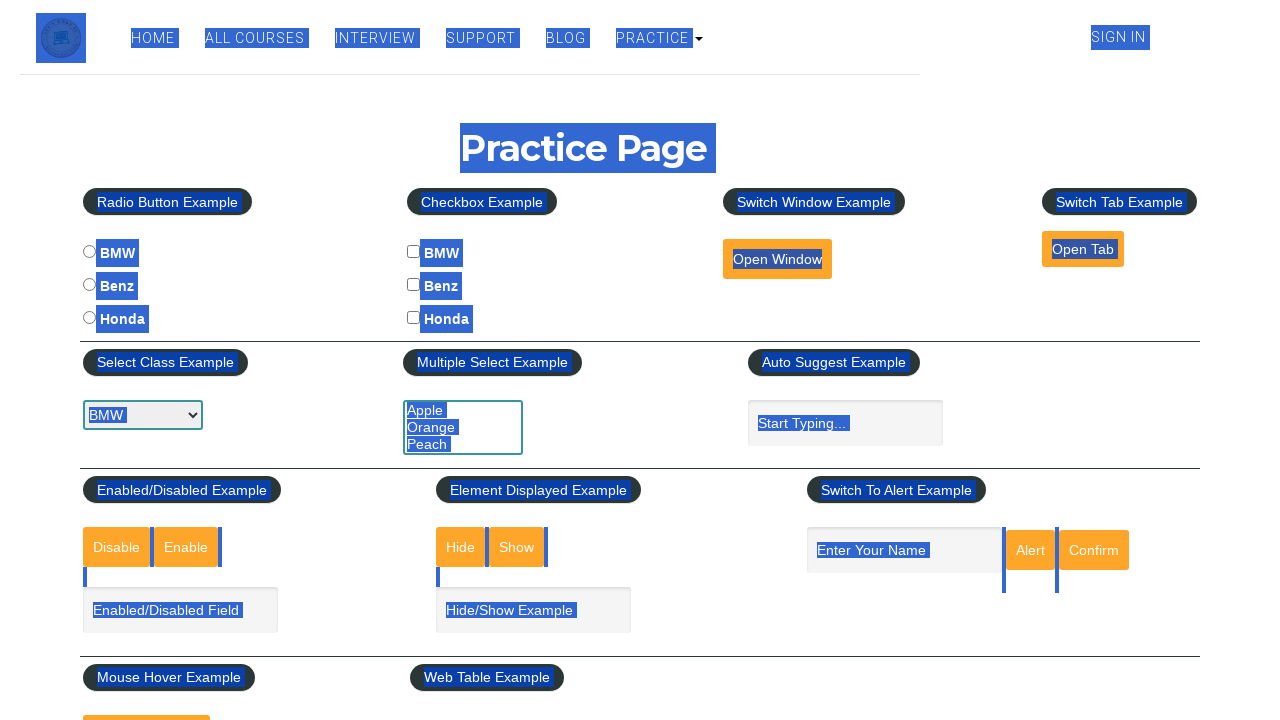